Clicks on an article link and verifies navigation to the article page

Starting URL: https://fintan.jp

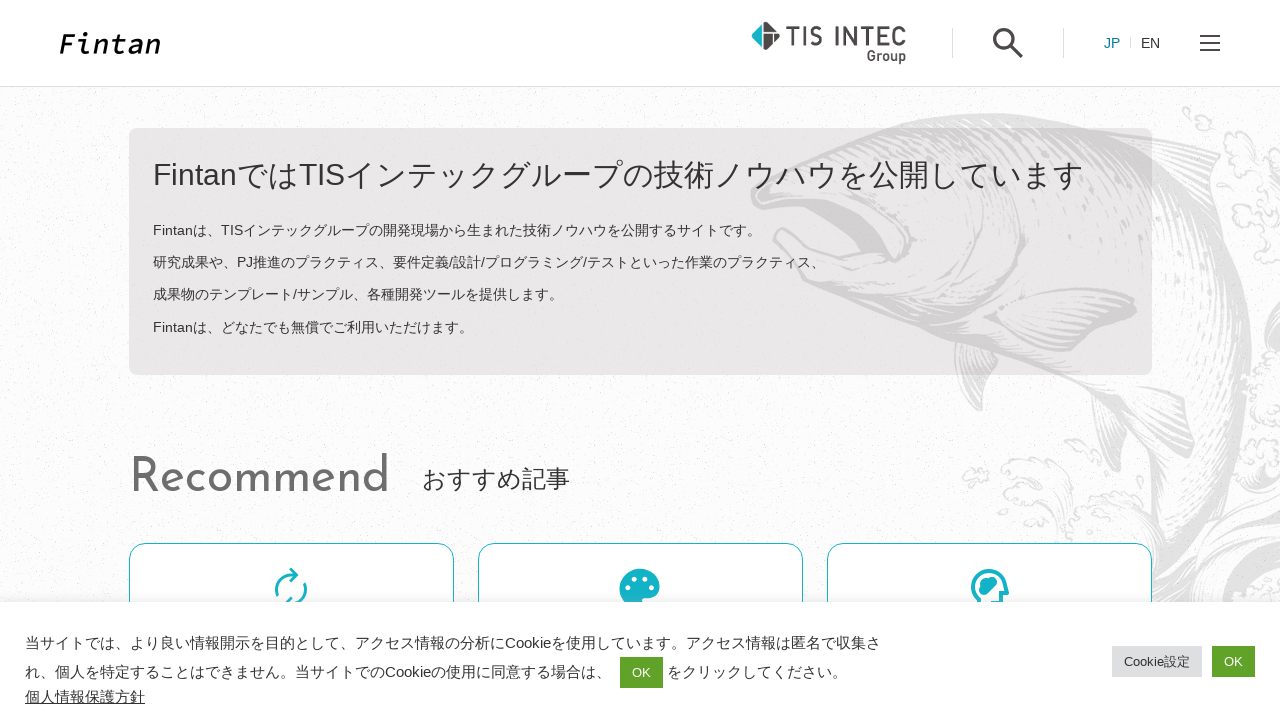

Waited for article cards to load on the page
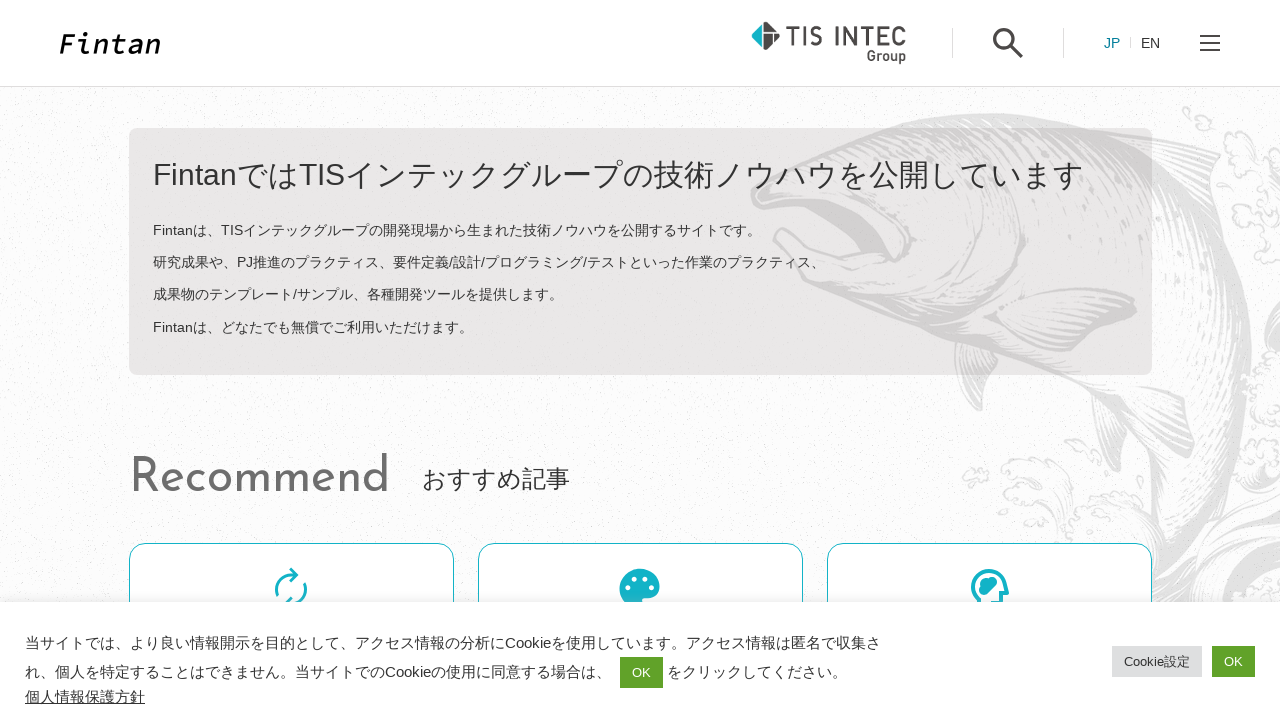

Located the first article link element
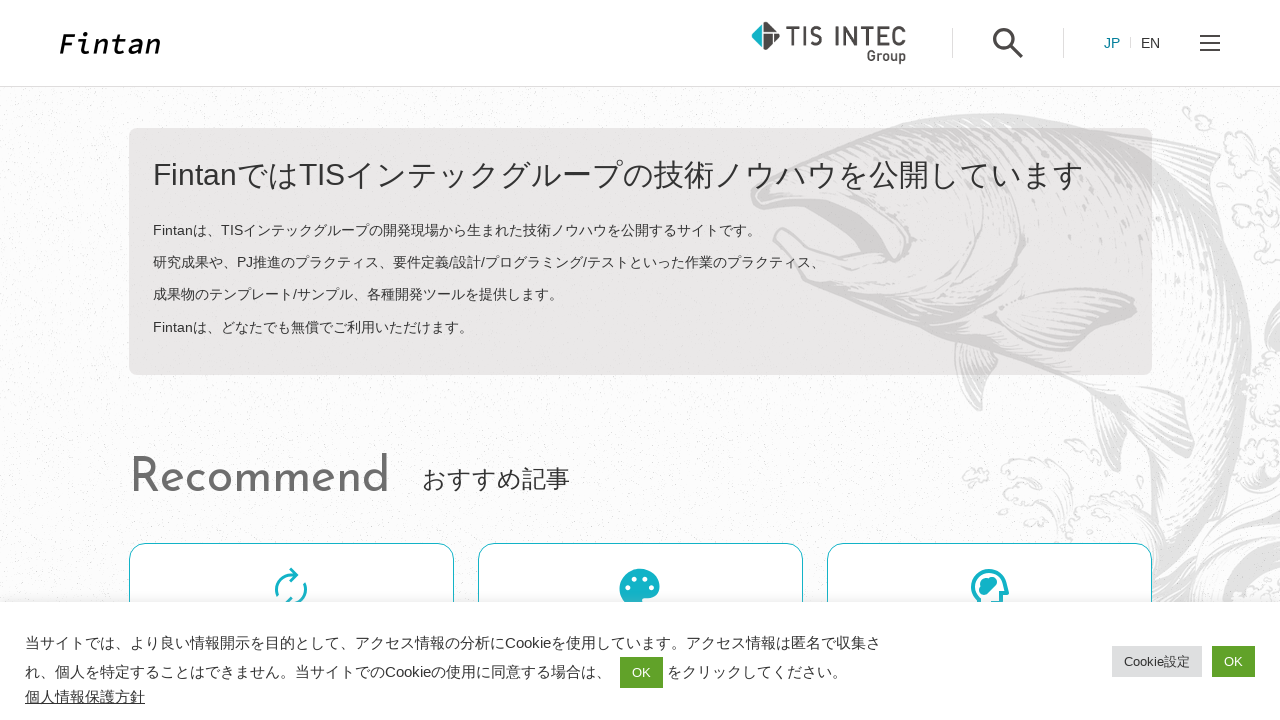

Retrieved article link destination URL: https://fintan.jp/page/20574/
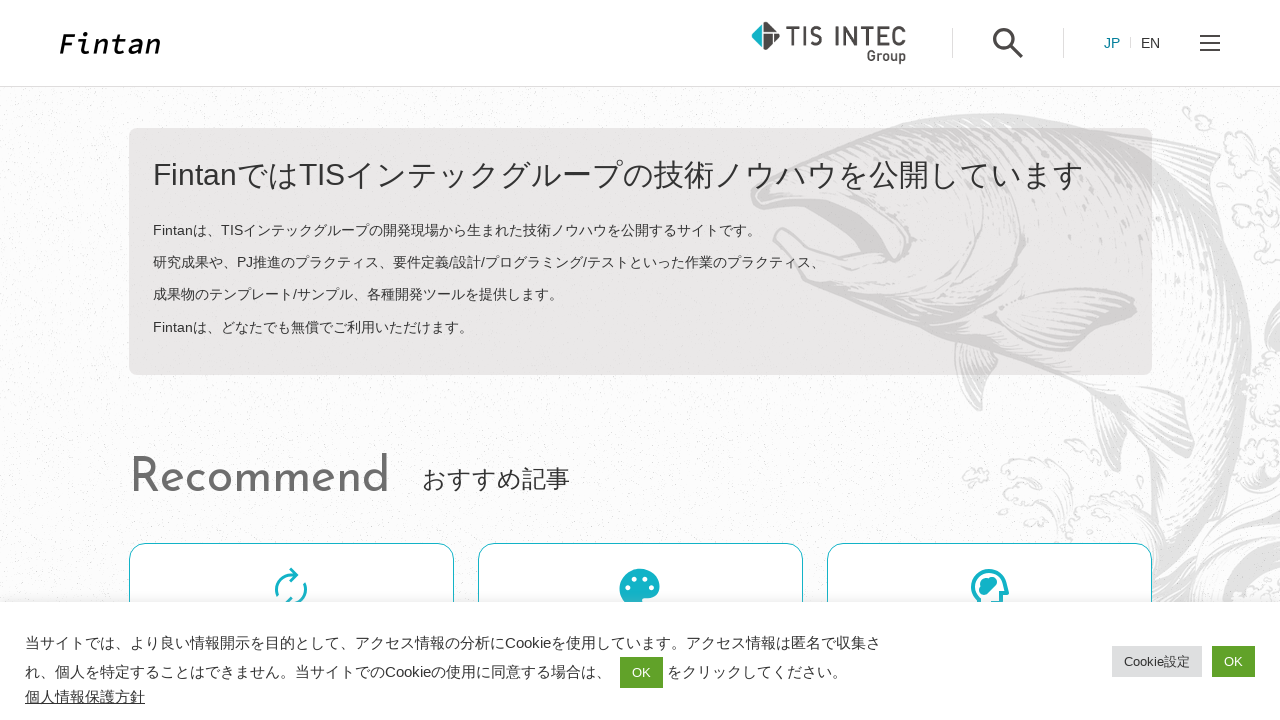

Clicked on the article link at (640, 361) on li.o-card > .o-card__content > a >> nth=0
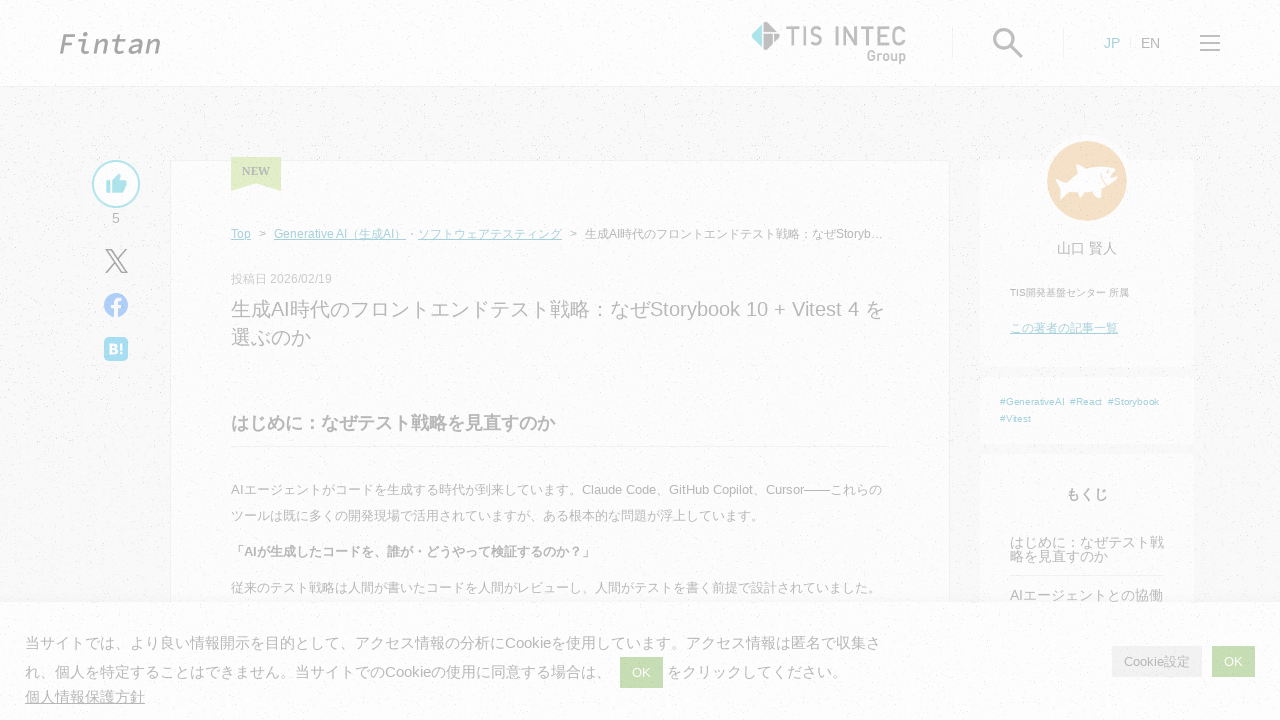

Verified successful navigation to the article page
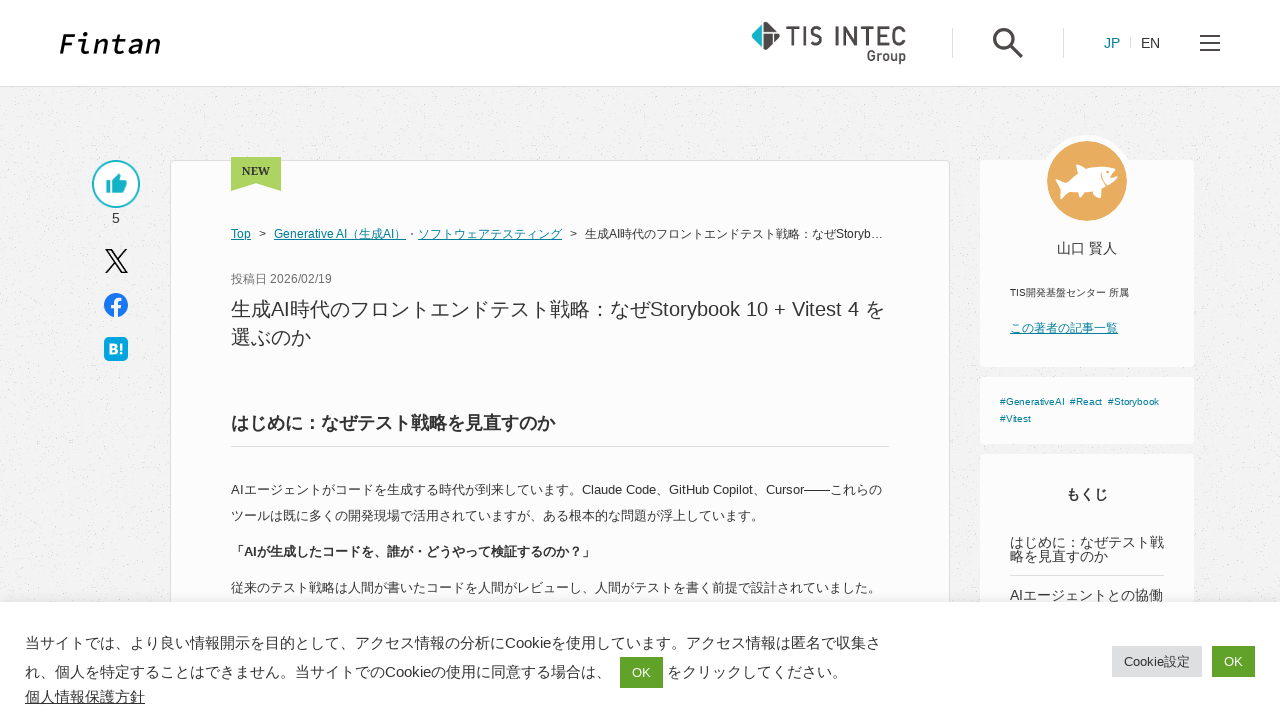

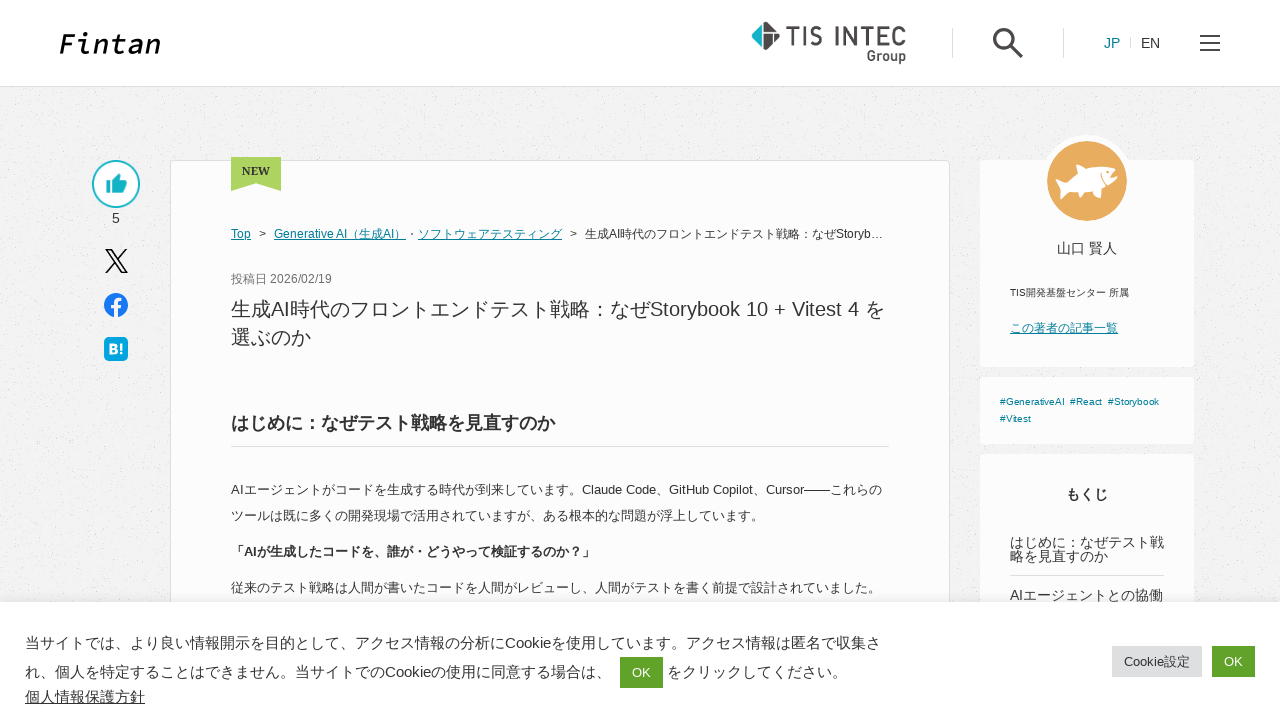